Tests a form submission by filling in first name, last name, and email fields, then submitting the form by pressing Enter

Starting URL: https://secure-retreat-92358.herokuapp.com/

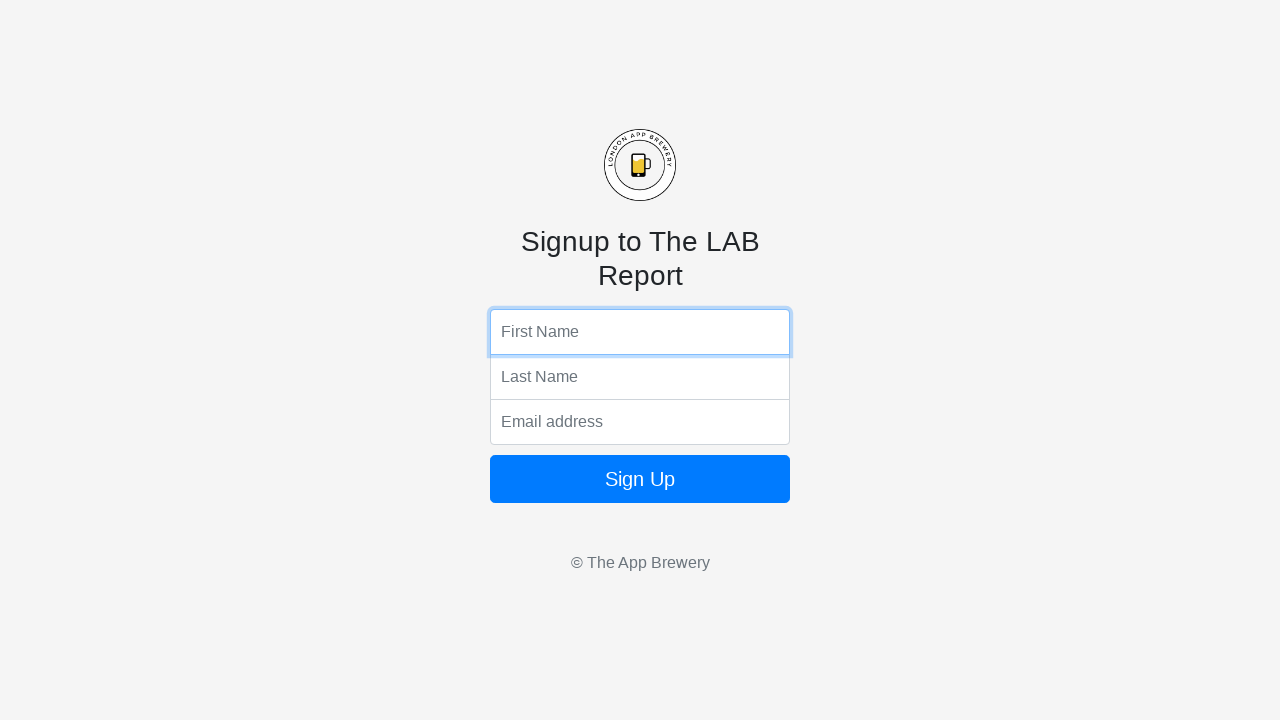

Filled first name field with 'marcus' on form input:nth-of-type(1)
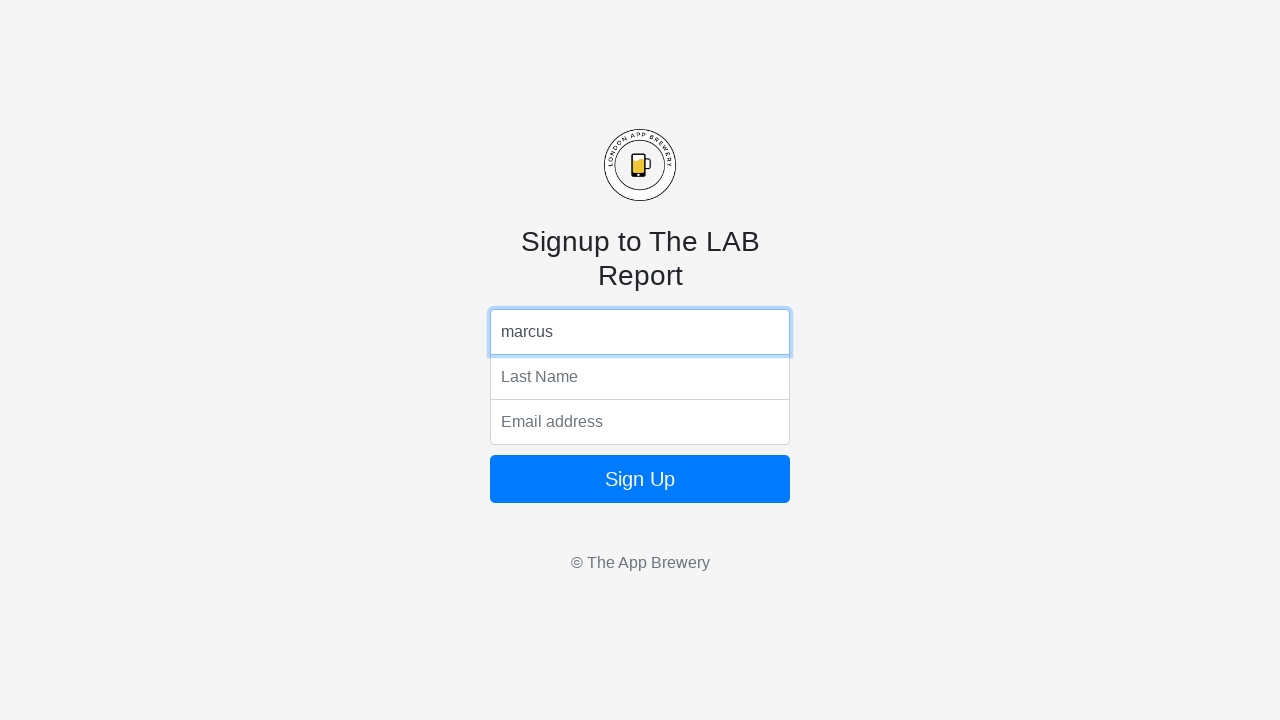

Filled last name field with 'johnson' on form input:nth-of-type(2)
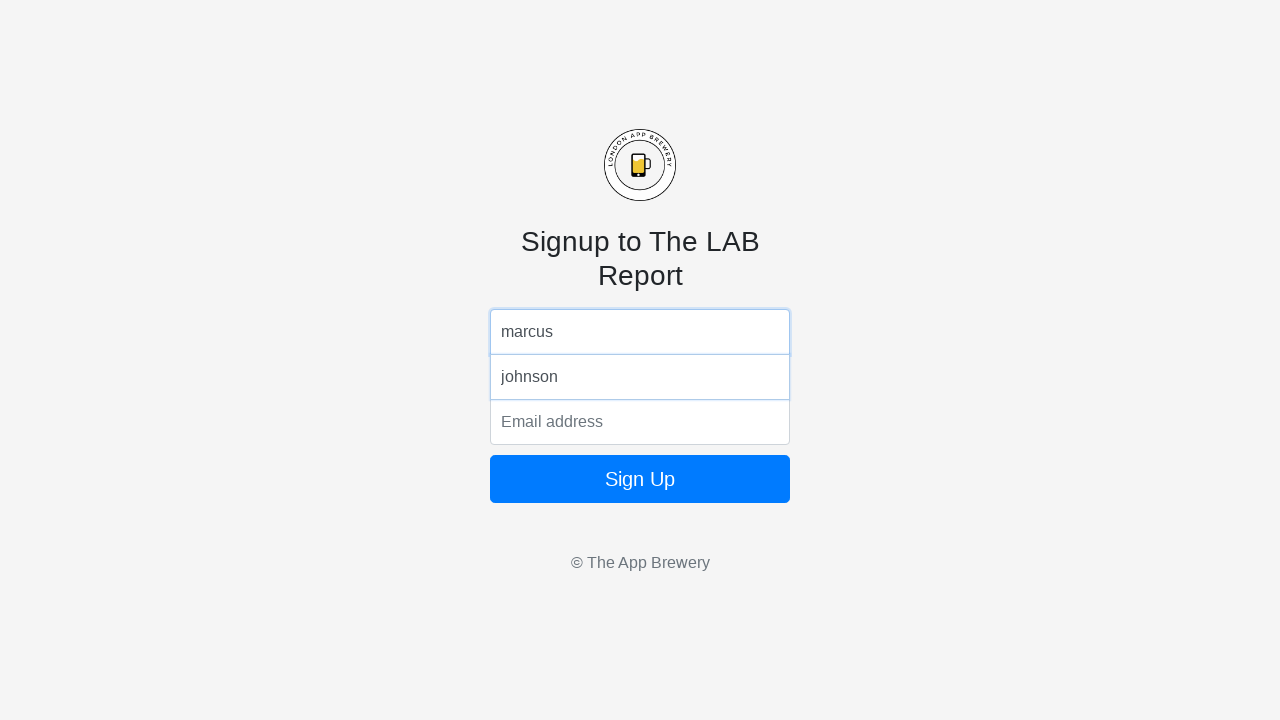

Filled email field with 'marcusj87@example.com' on form input:nth-of-type(3)
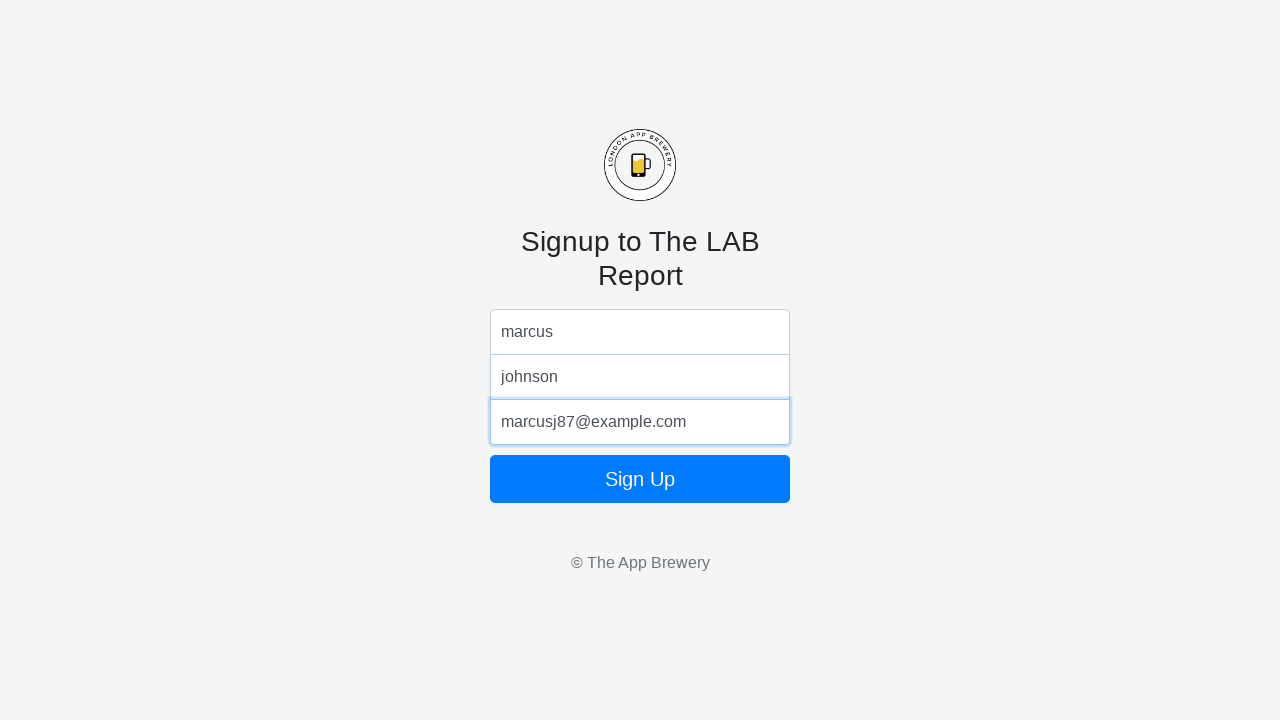

Submitted form by pressing Enter on email field on form input:nth-of-type(3)
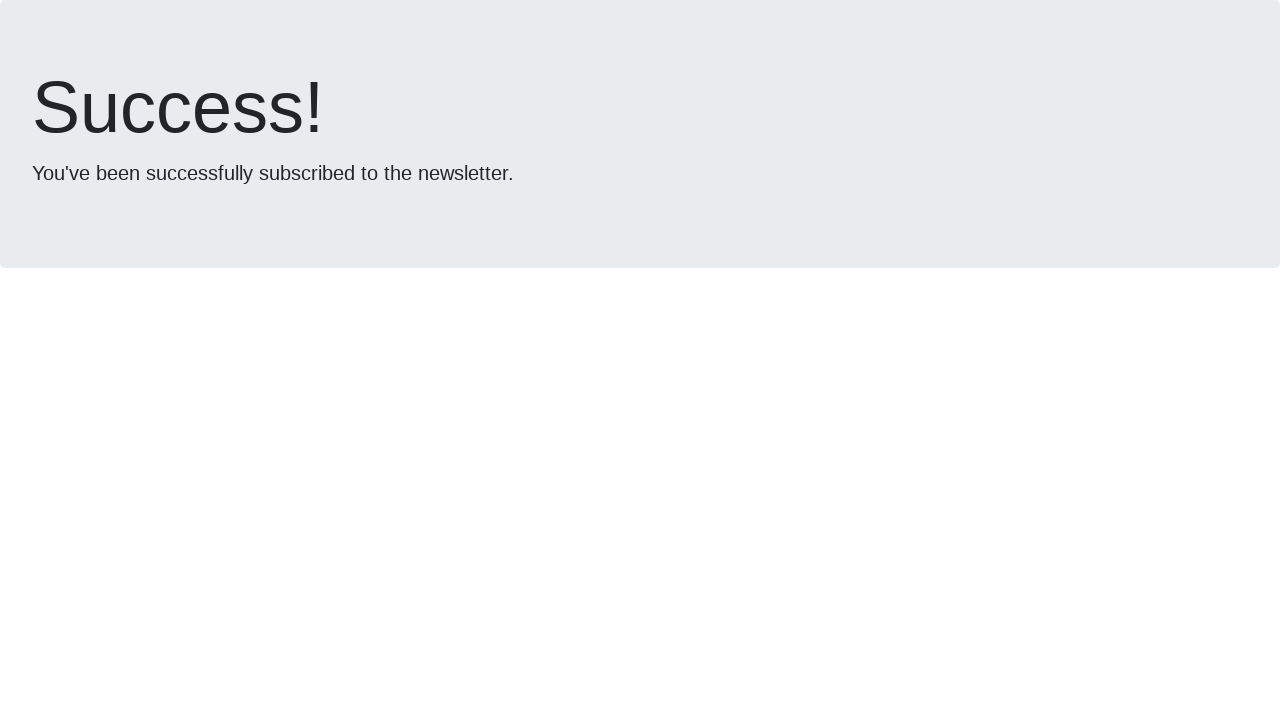

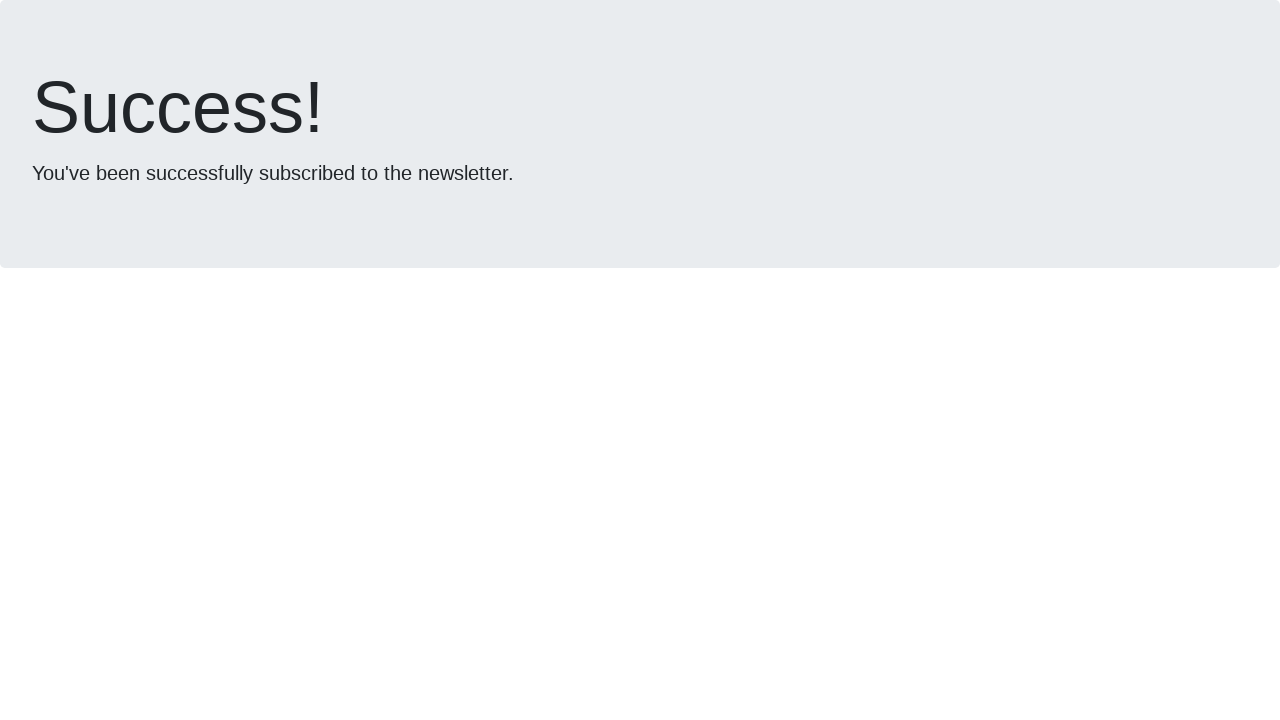